Tests dropdown menu functionality by clicking on the dropdown button and selecting an option from the menu

Starting URL: https://formy-project.herokuapp.com/dropdown

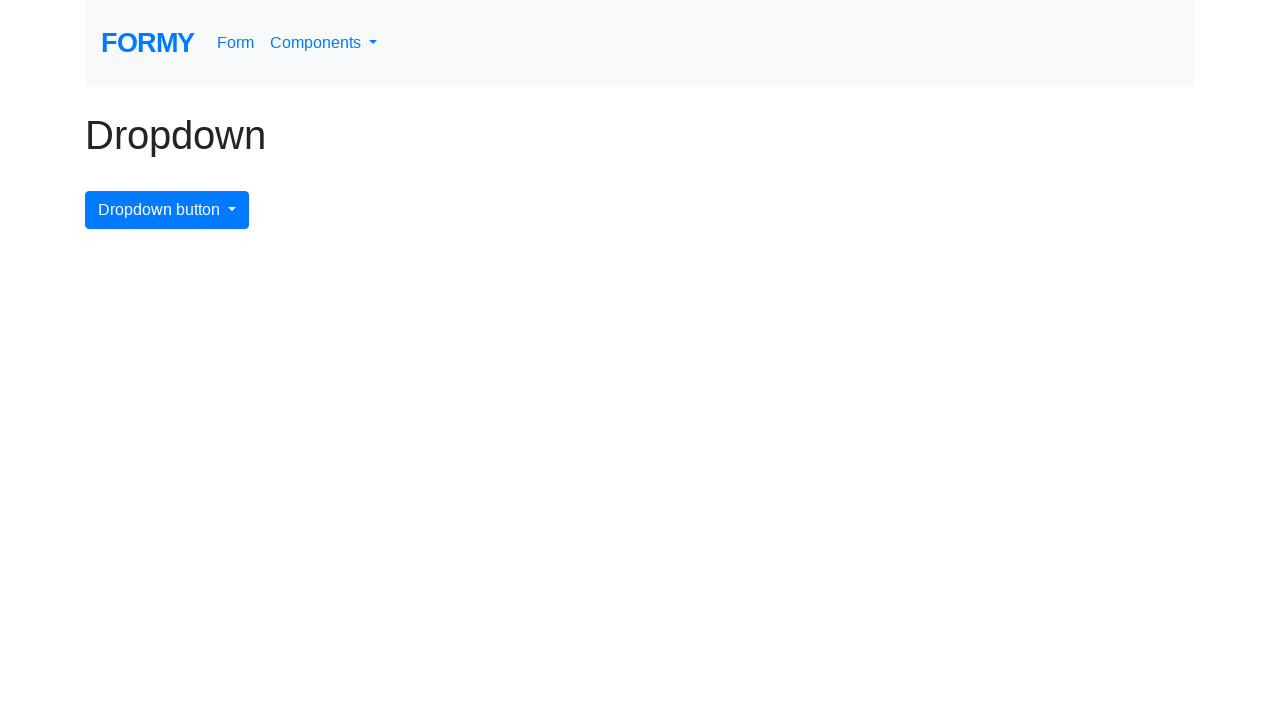

Clicked dropdown menu button to open it at (167, 210) on #dropdownMenuButton
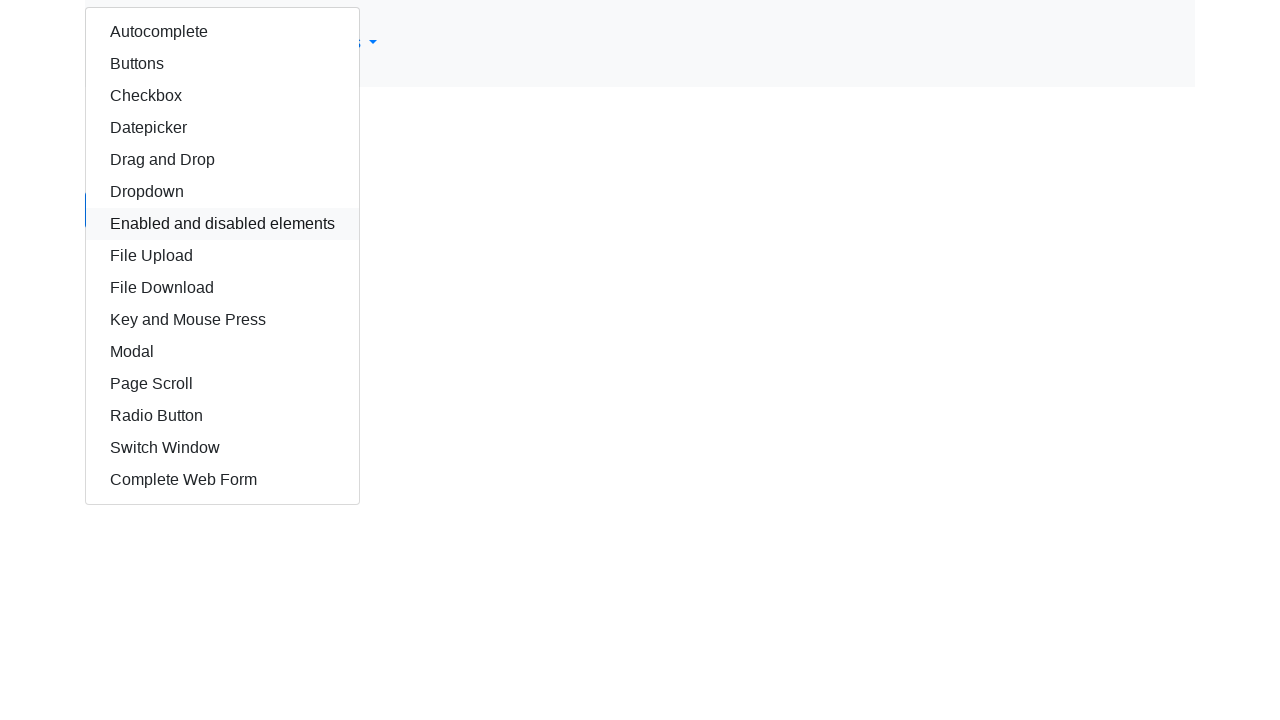

Dropdown menu became visible
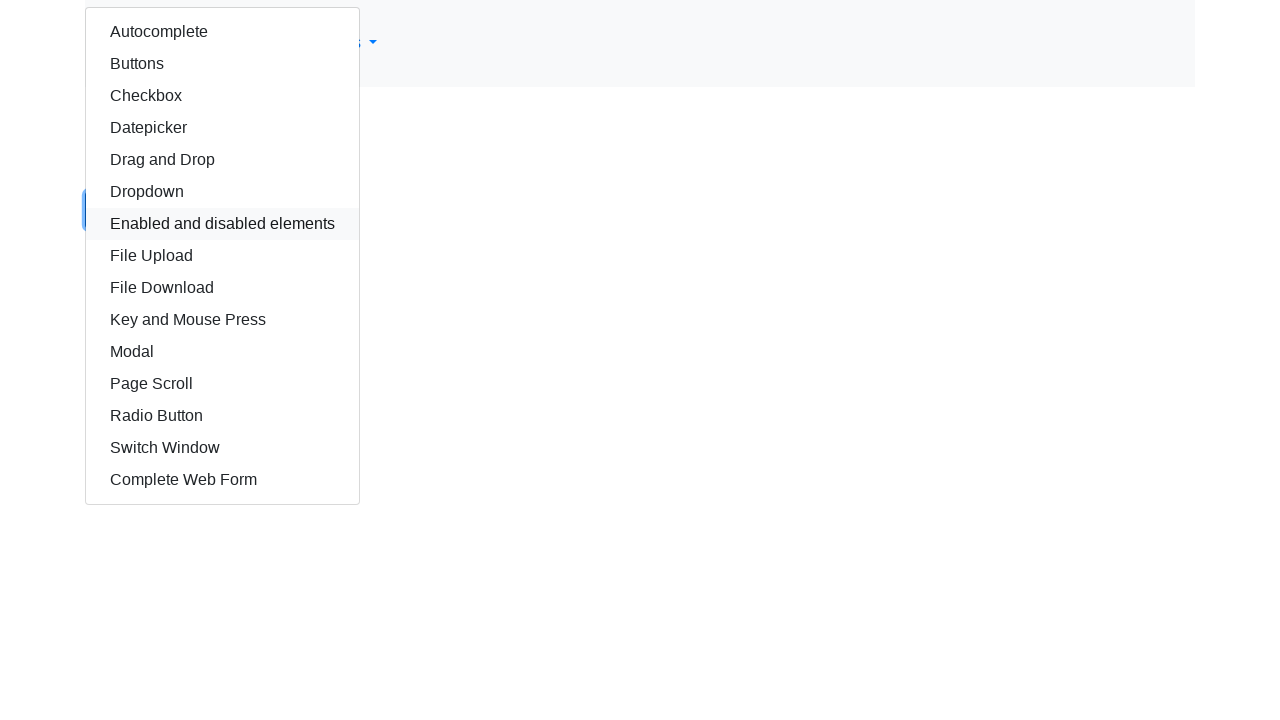

Clicked second option from dropdown menu at (222, 64) on div.dropdown-menu.show a:nth-child(2)
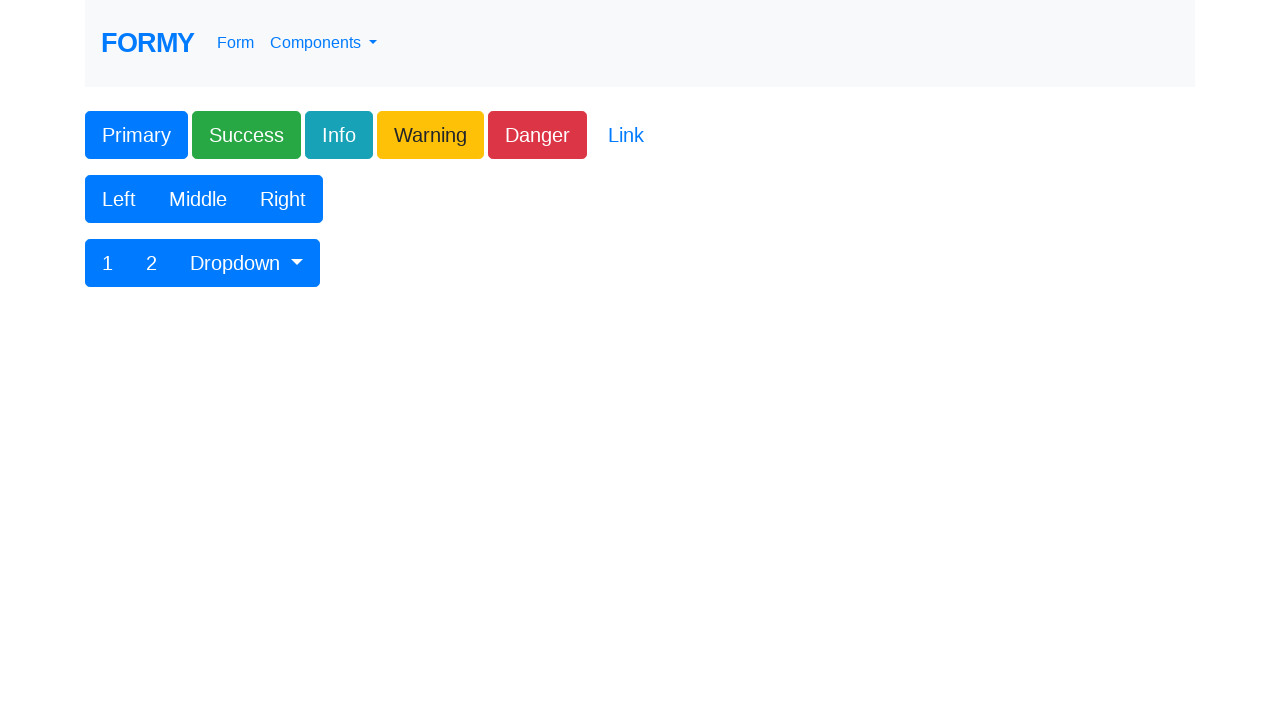

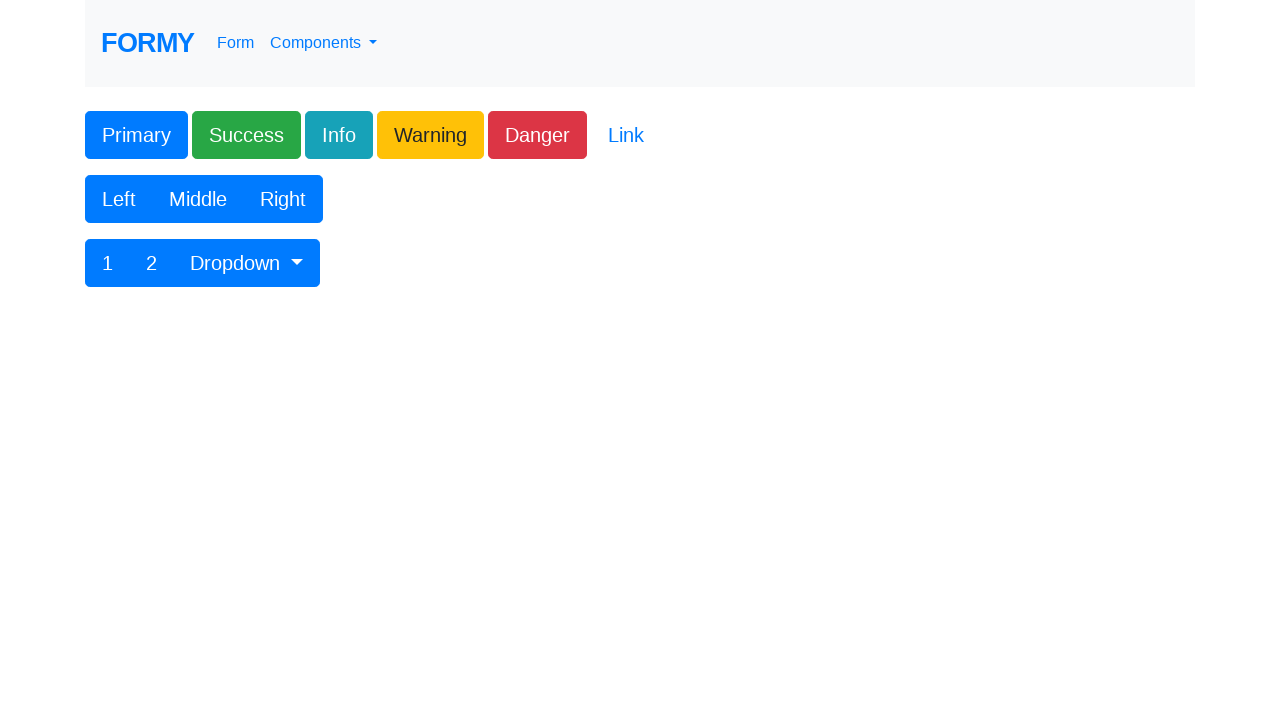